Tests form filling and navigation using JavaScript execution, including filling a name field, clicking the shop button via JavaScript, and scrolling to the bottom of the page

Starting URL: https://rahulshettyacademy.com/angularpractice/

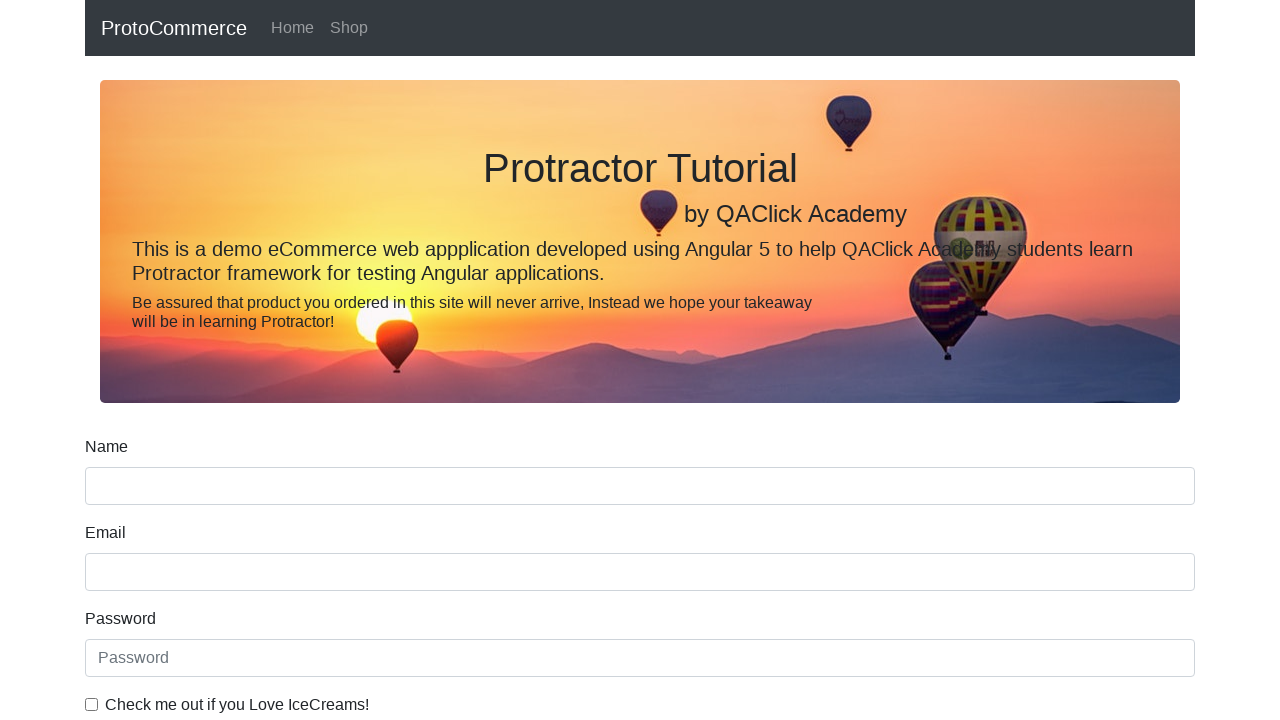

Filled name field with 'alpay' on input[name='name']
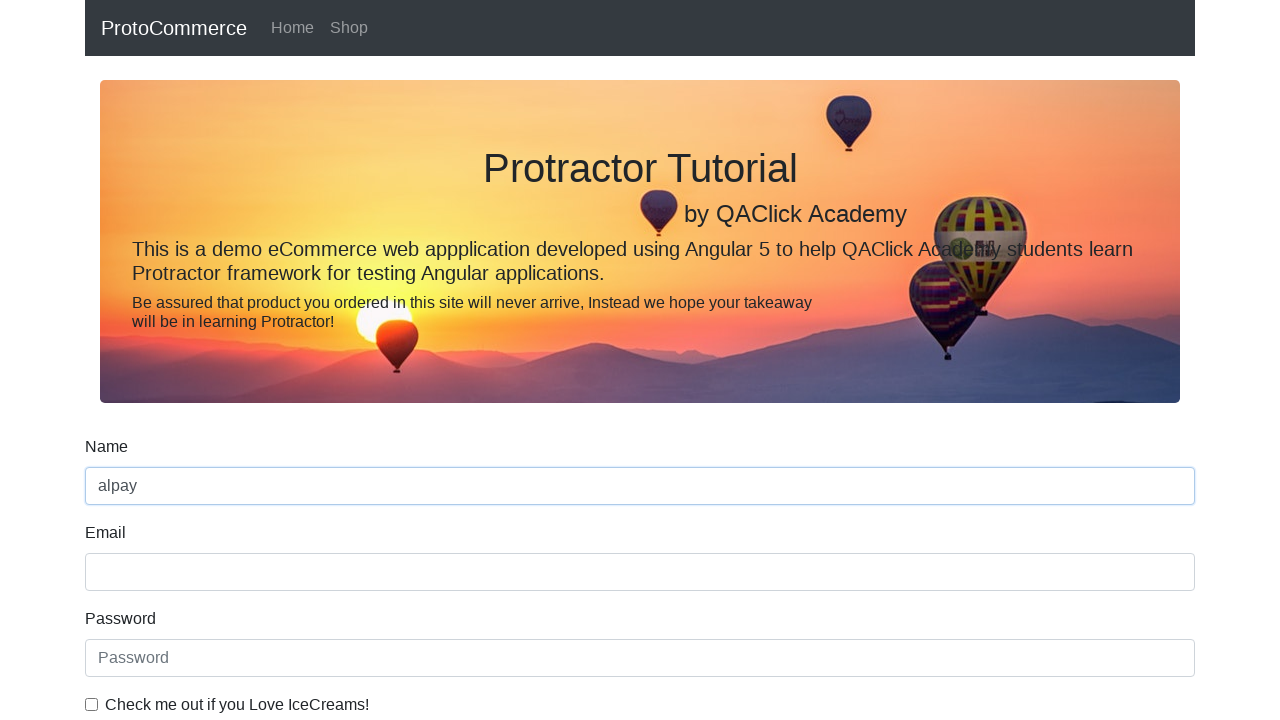

Retrieved name field value: 'alpay'
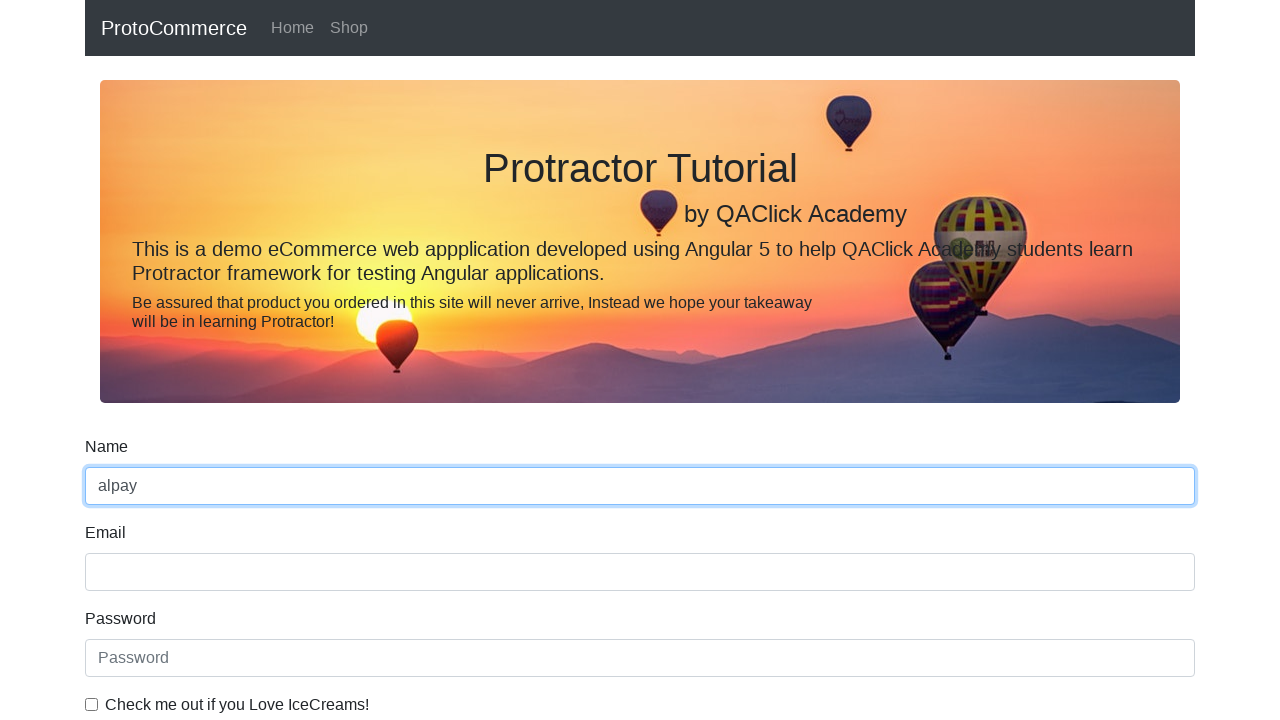

Clicked shop button using JavaScript execution
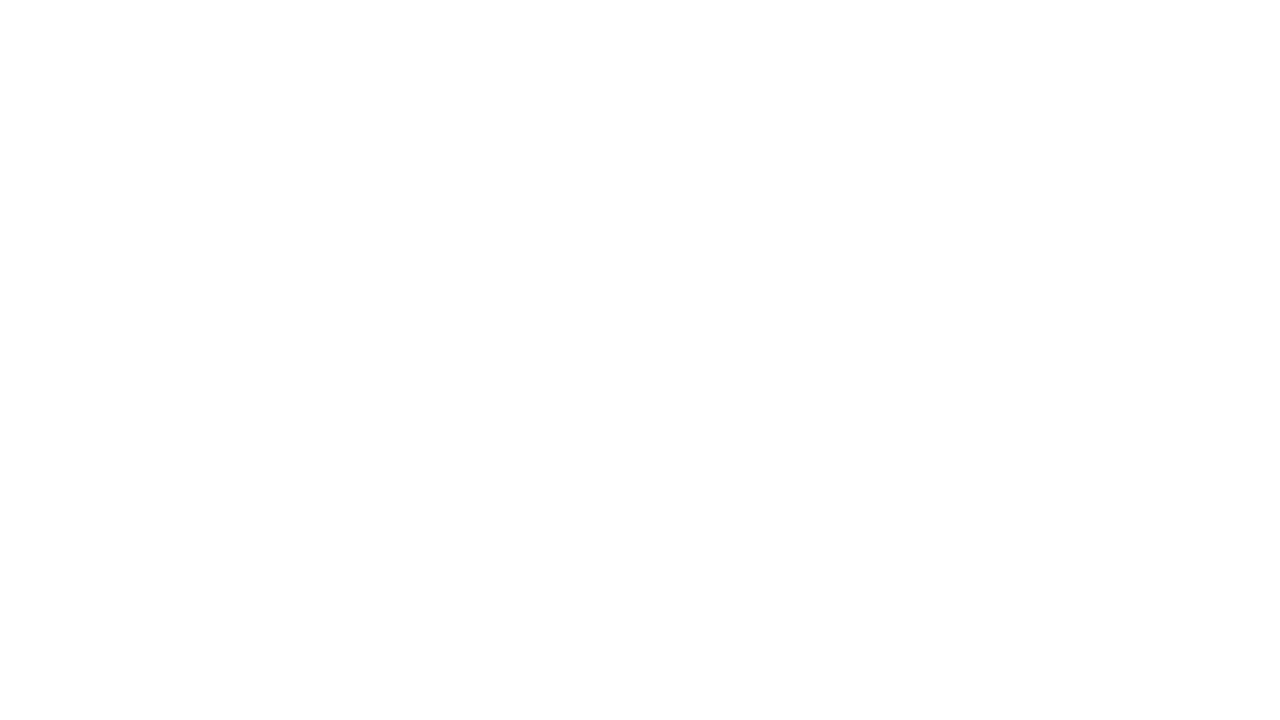

Scrolled to bottom of page
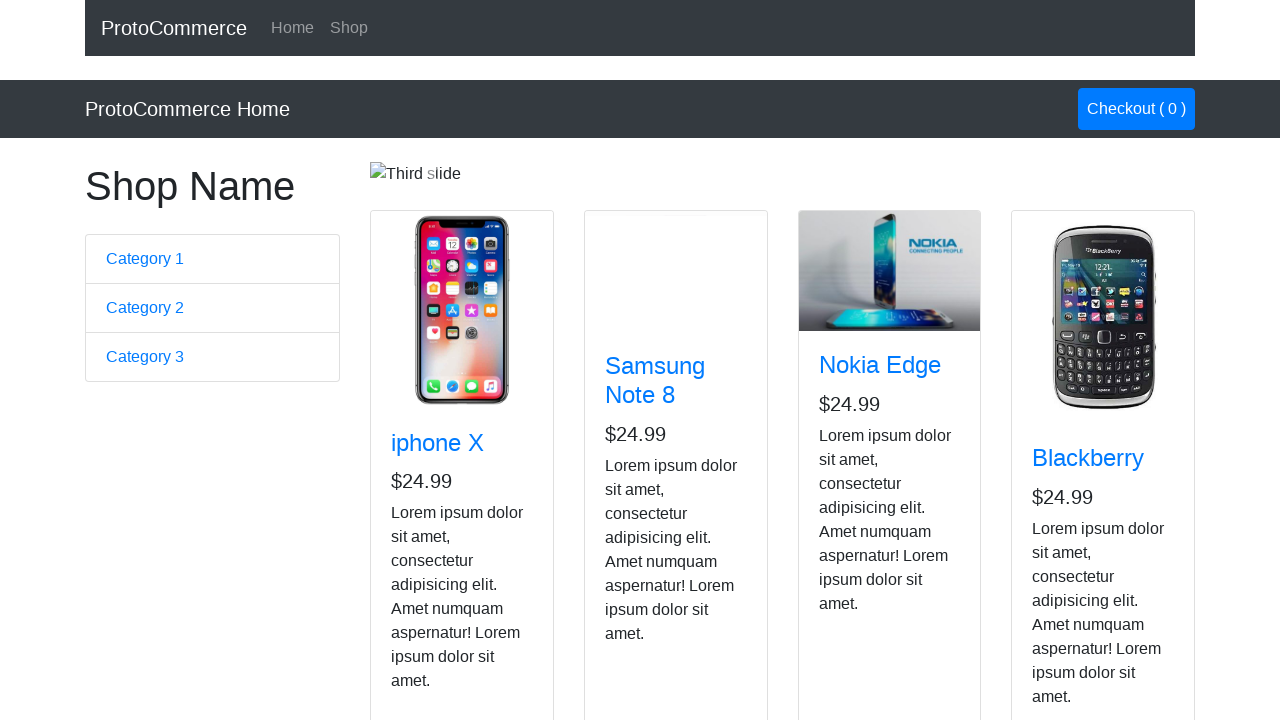

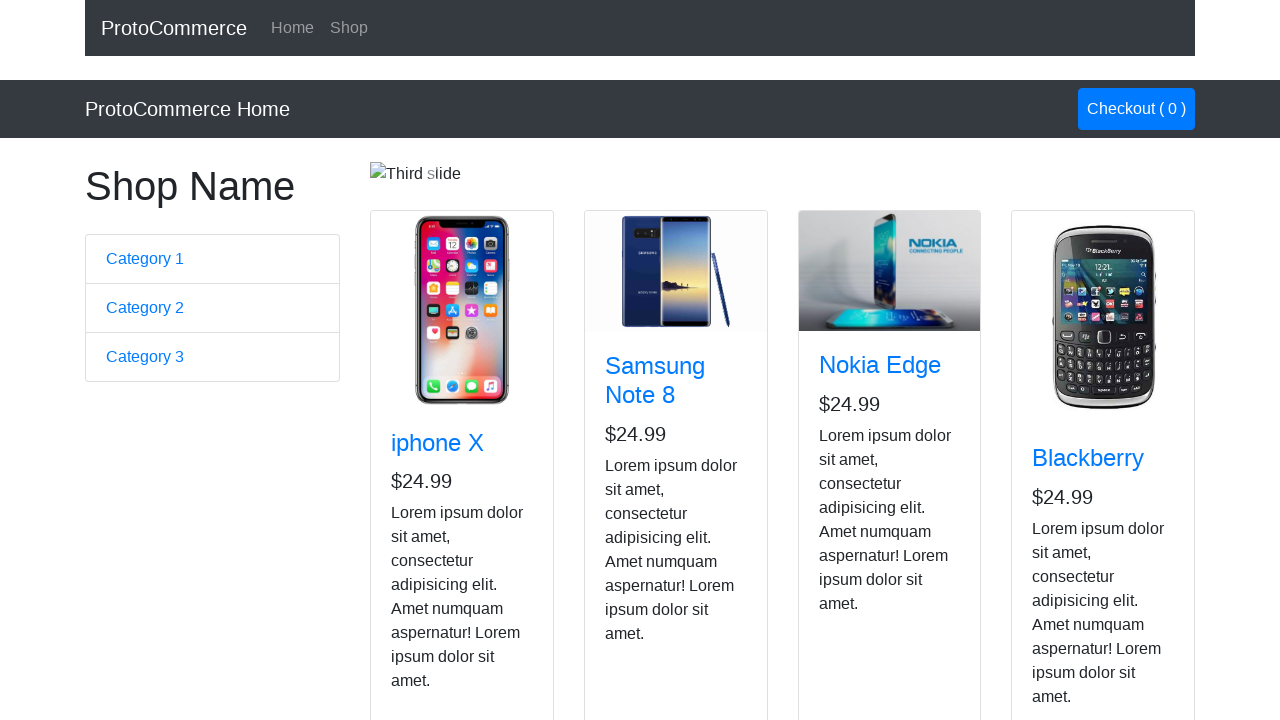